Navigates to an e-commerce website and verifies the URL is correct

Starting URL: https://ecommerce-playground.lambdatest.io/

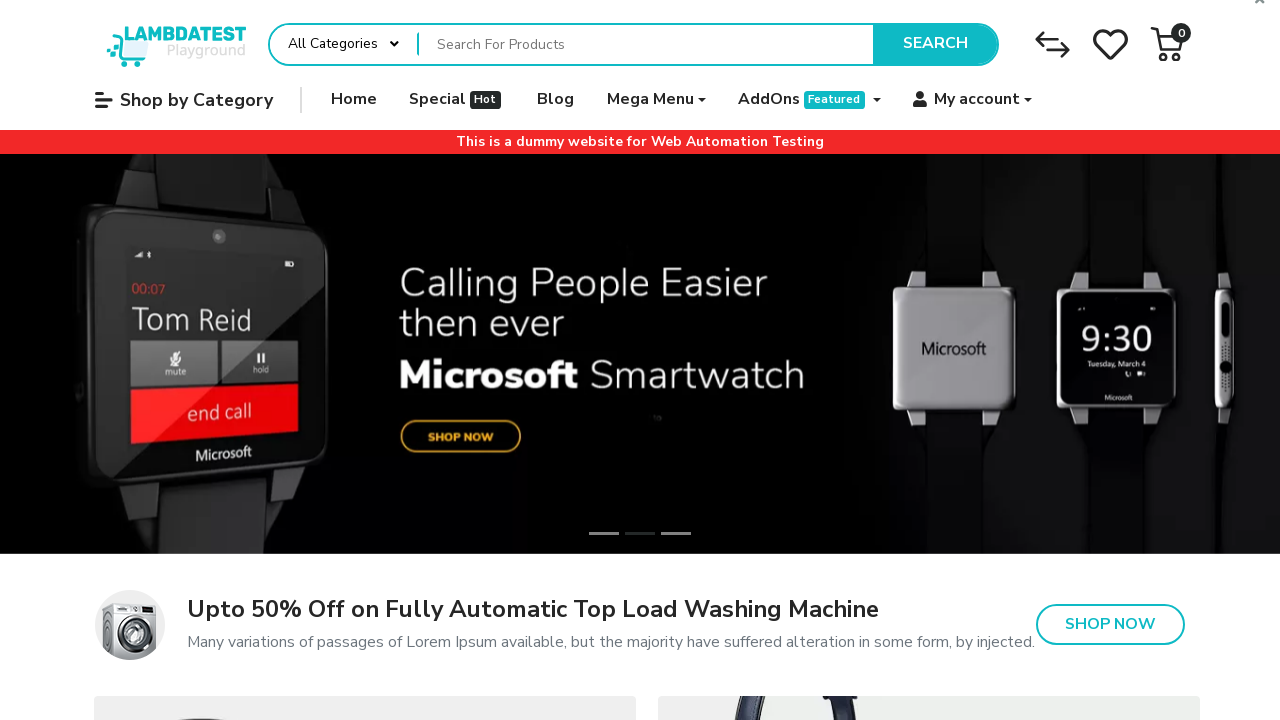

Navigated to e-commerce playground website
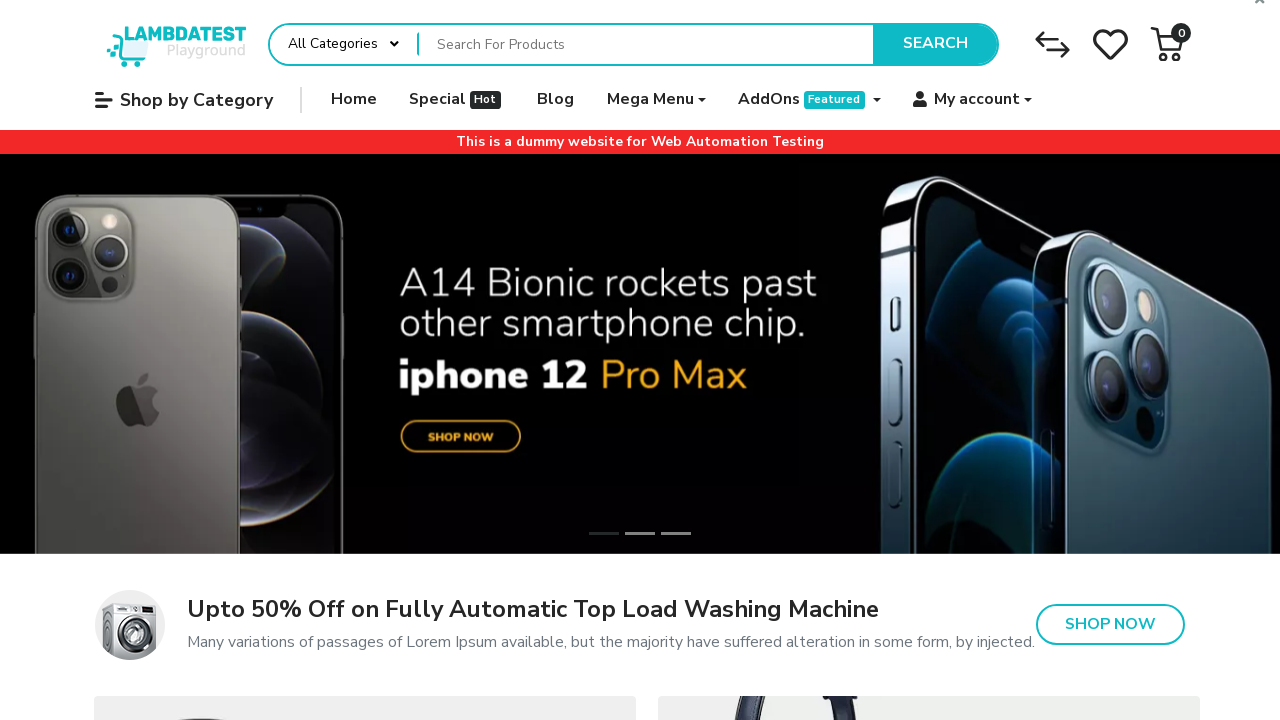

Verified URL is correct: https://ecommerce-playground.lambdatest.io/
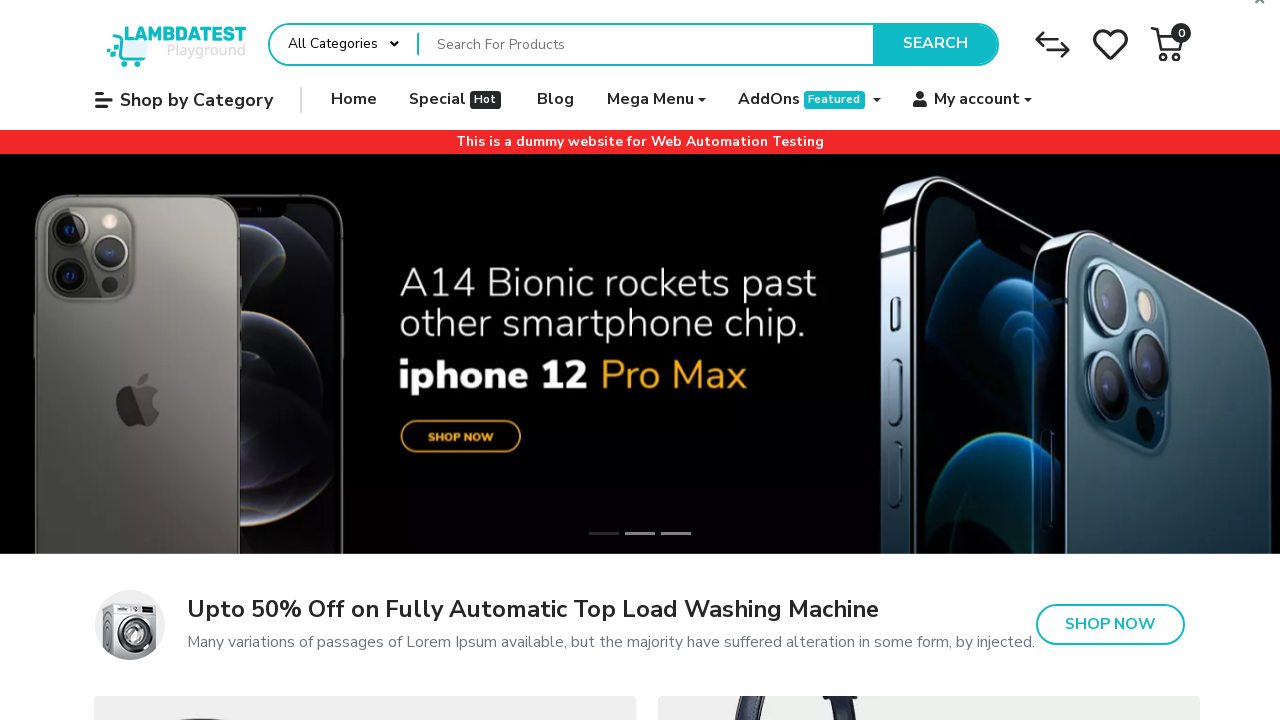

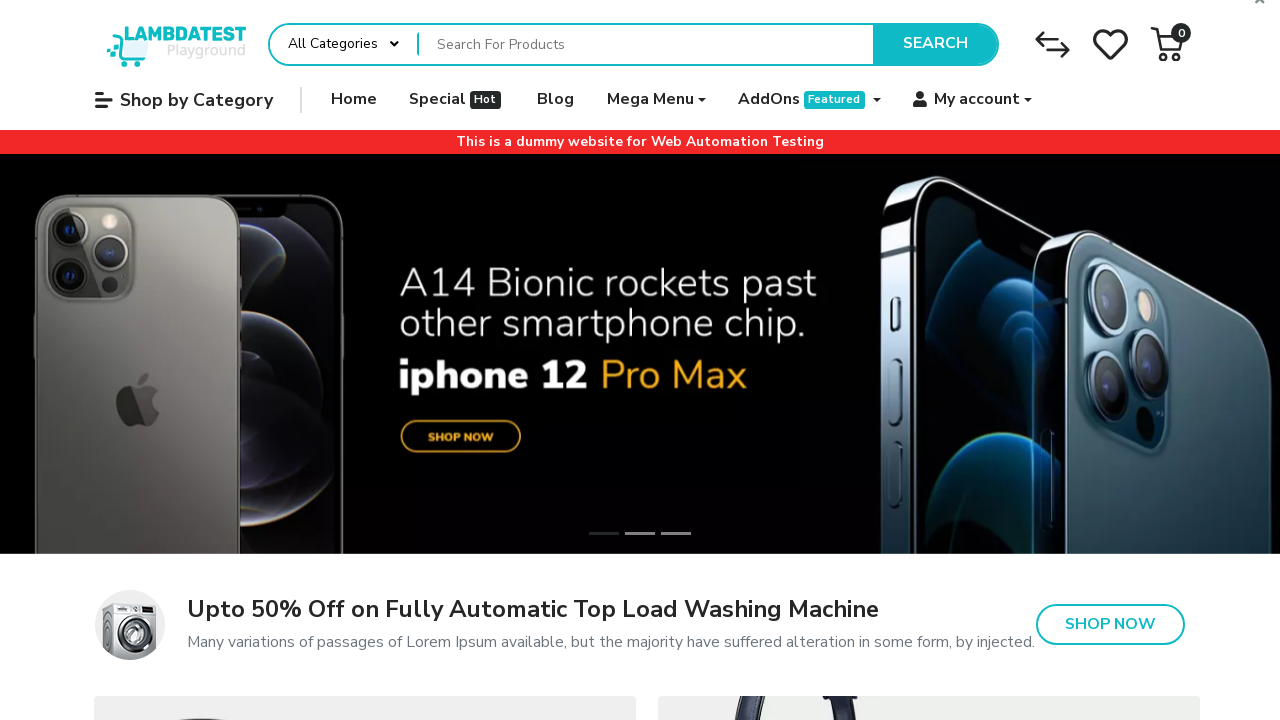